Navigates to the nopCommerce demo page and maximizes the browser window. The original script was designed to take a screenshot, but we focus on the navigation and window setup actions.

Starting URL: https://www.nopcommerce.com/en/demo

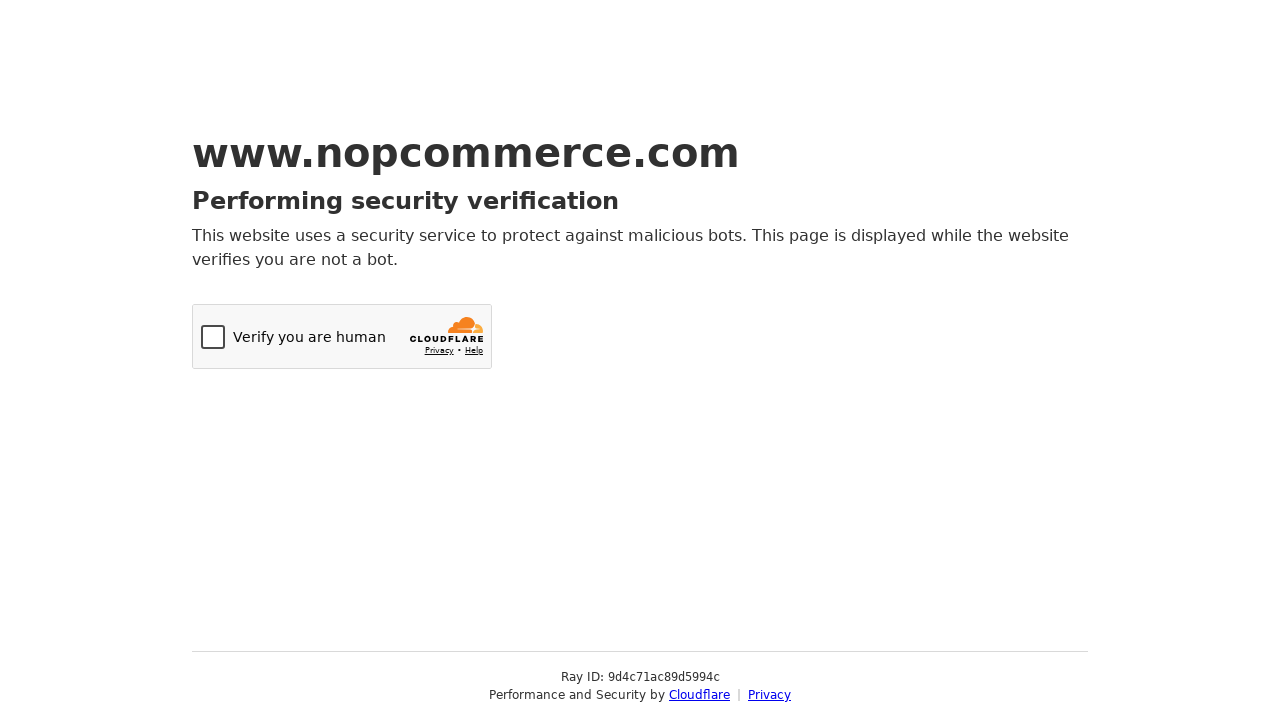

Navigated to nopCommerce demo page at https://www.nopcommerce.com/en/demo
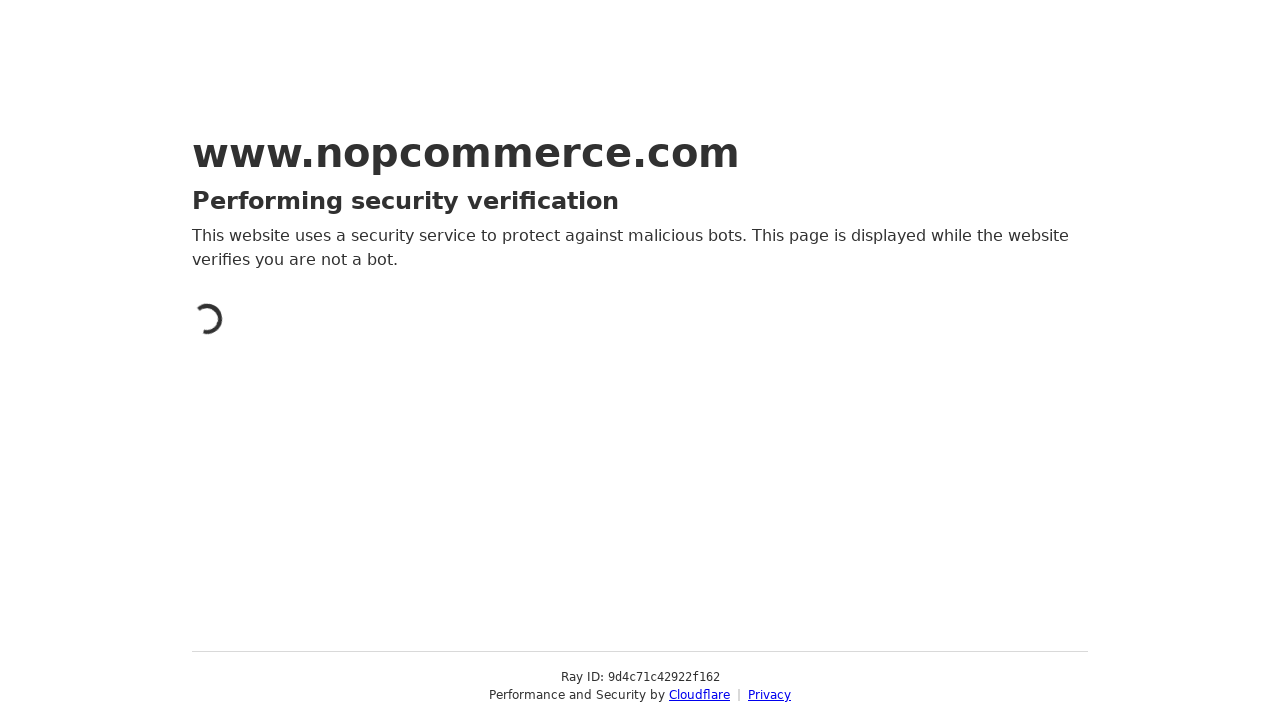

Maximized browser window to 1920x1080 resolution
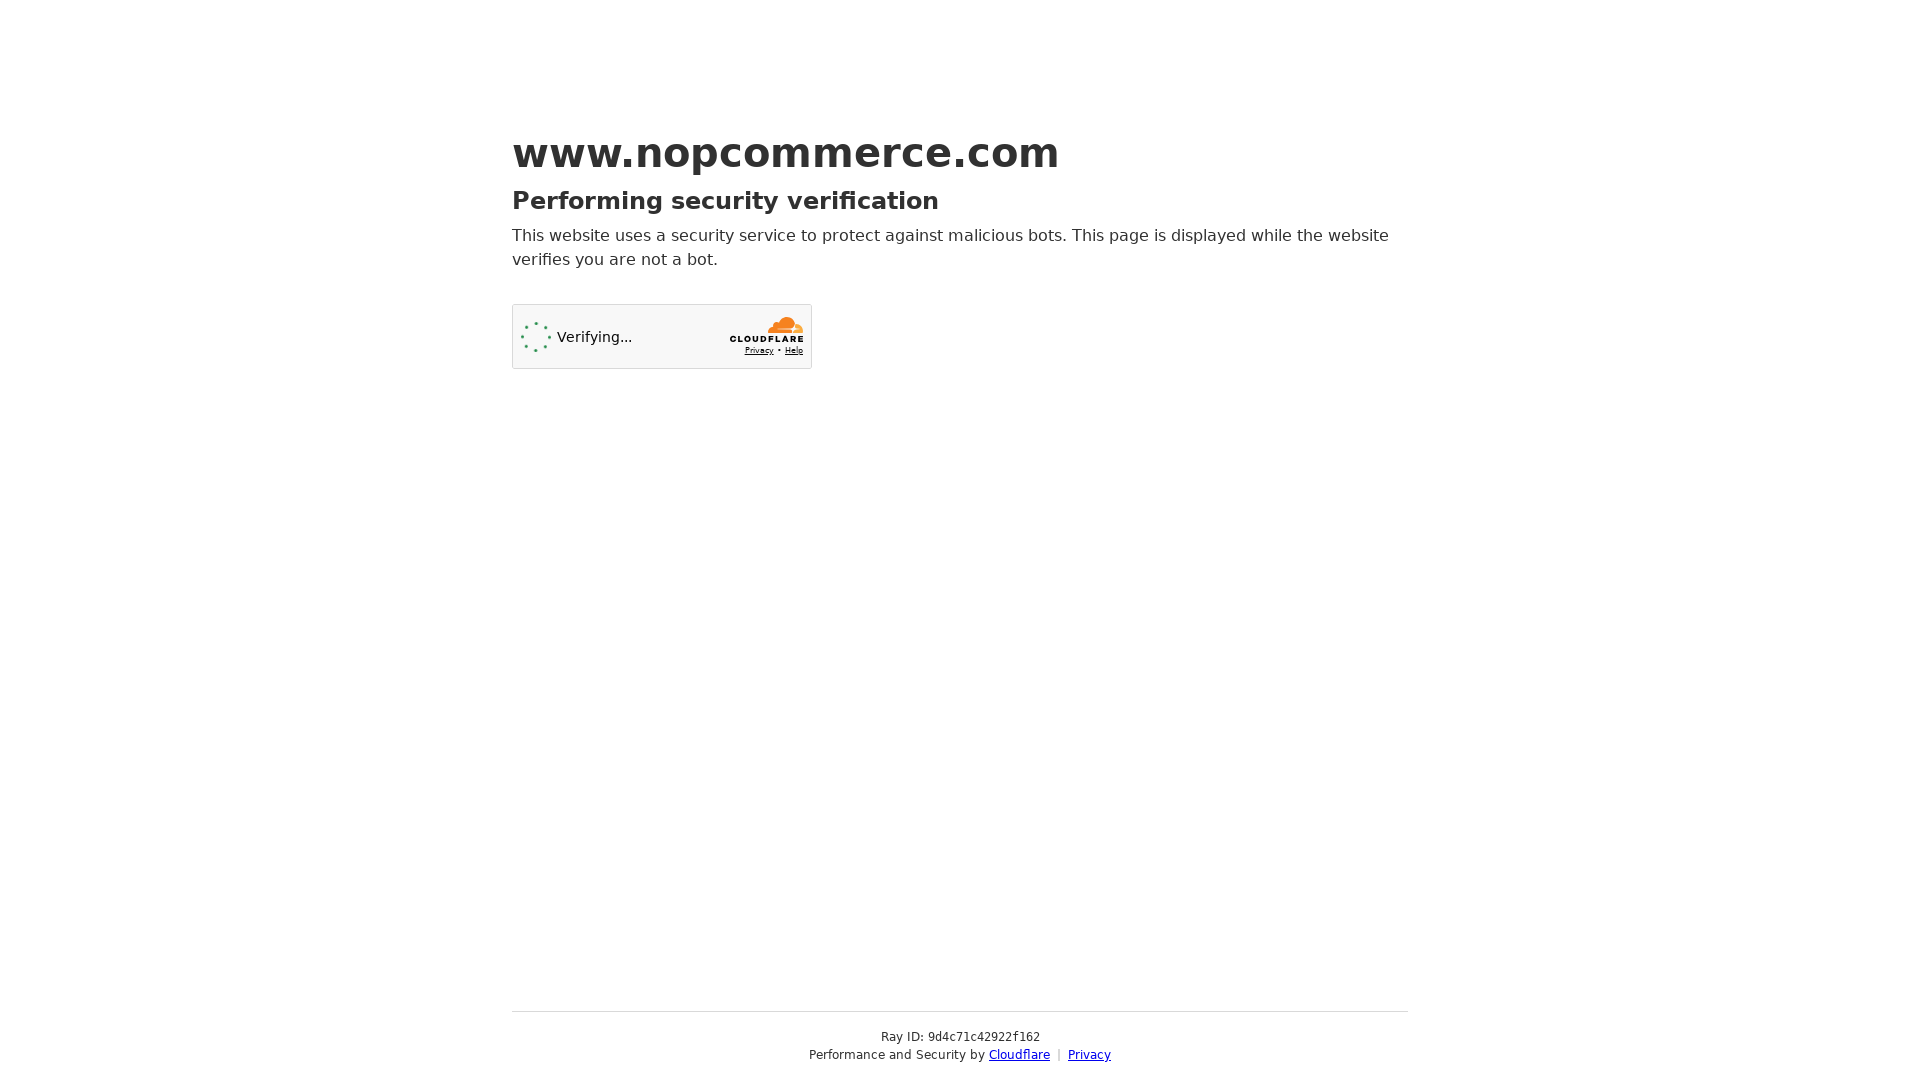

Page fully loaded and networkidle state reached
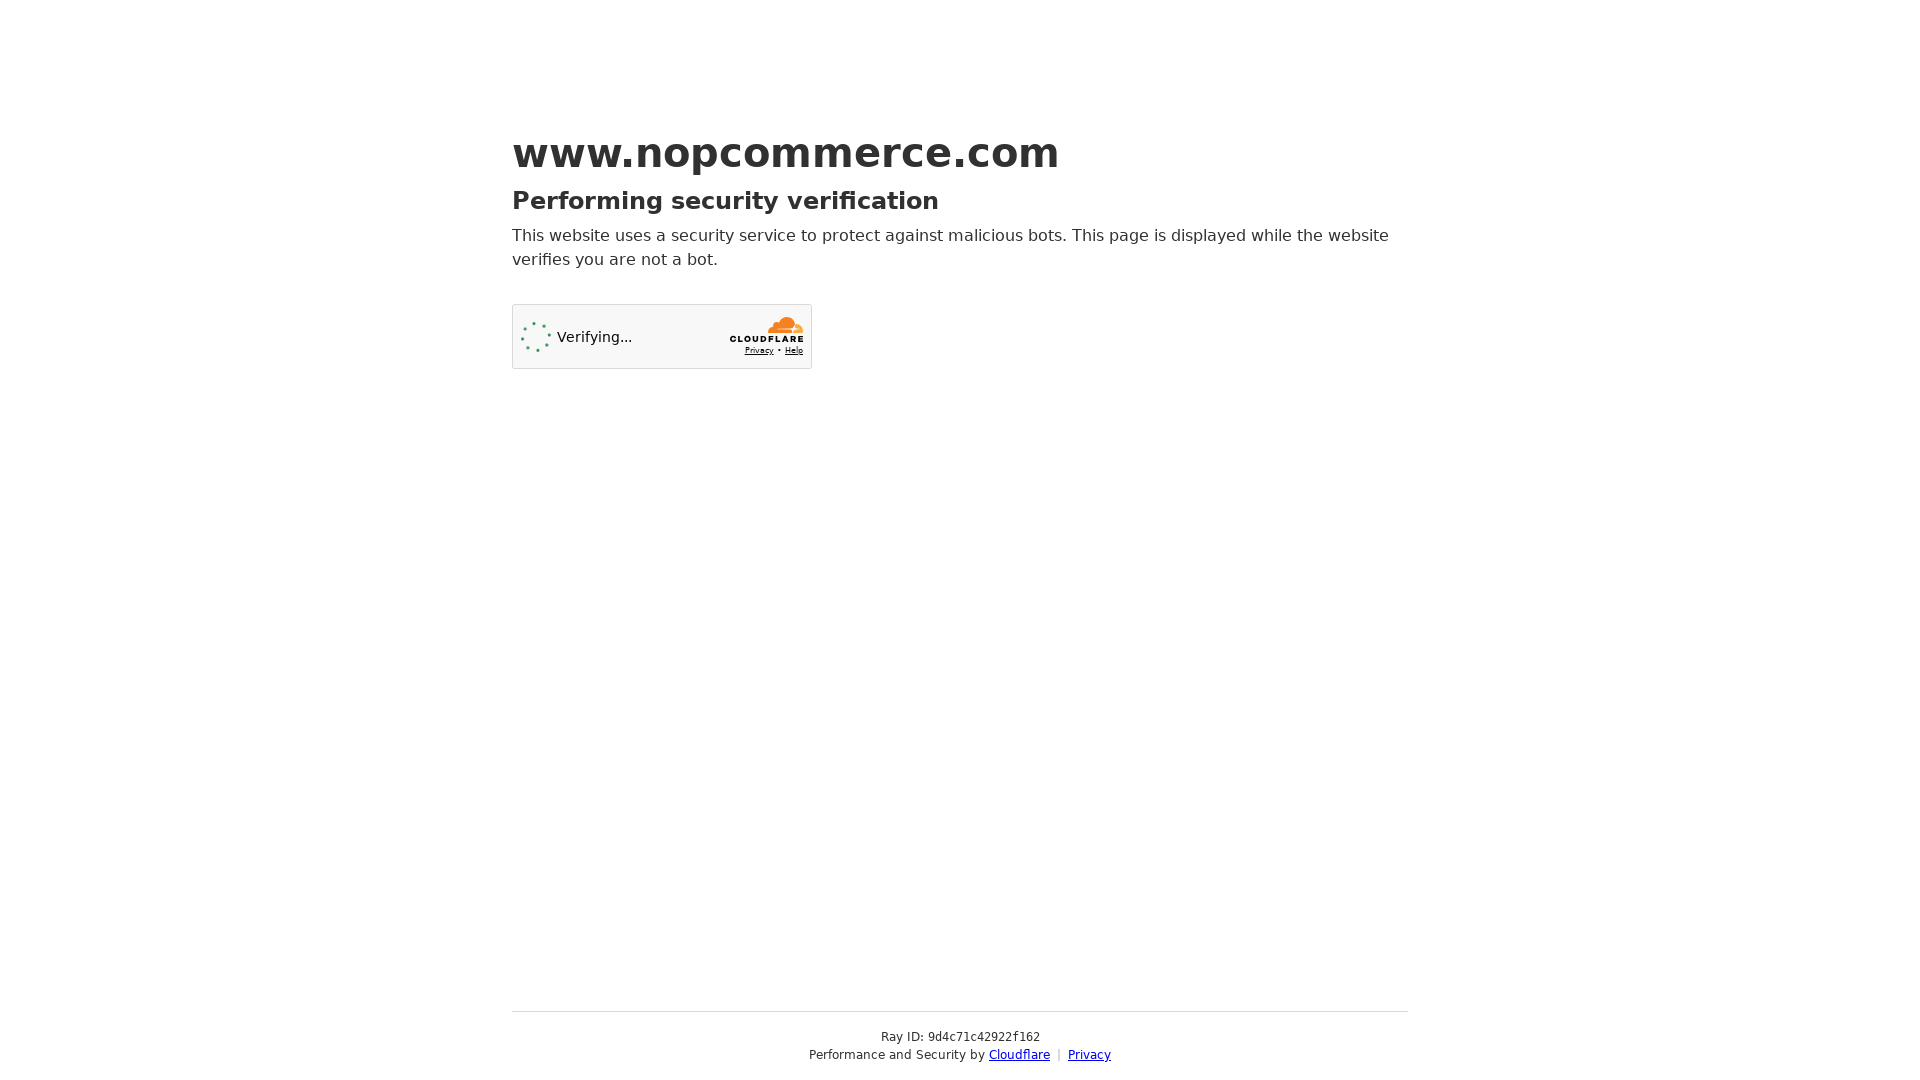

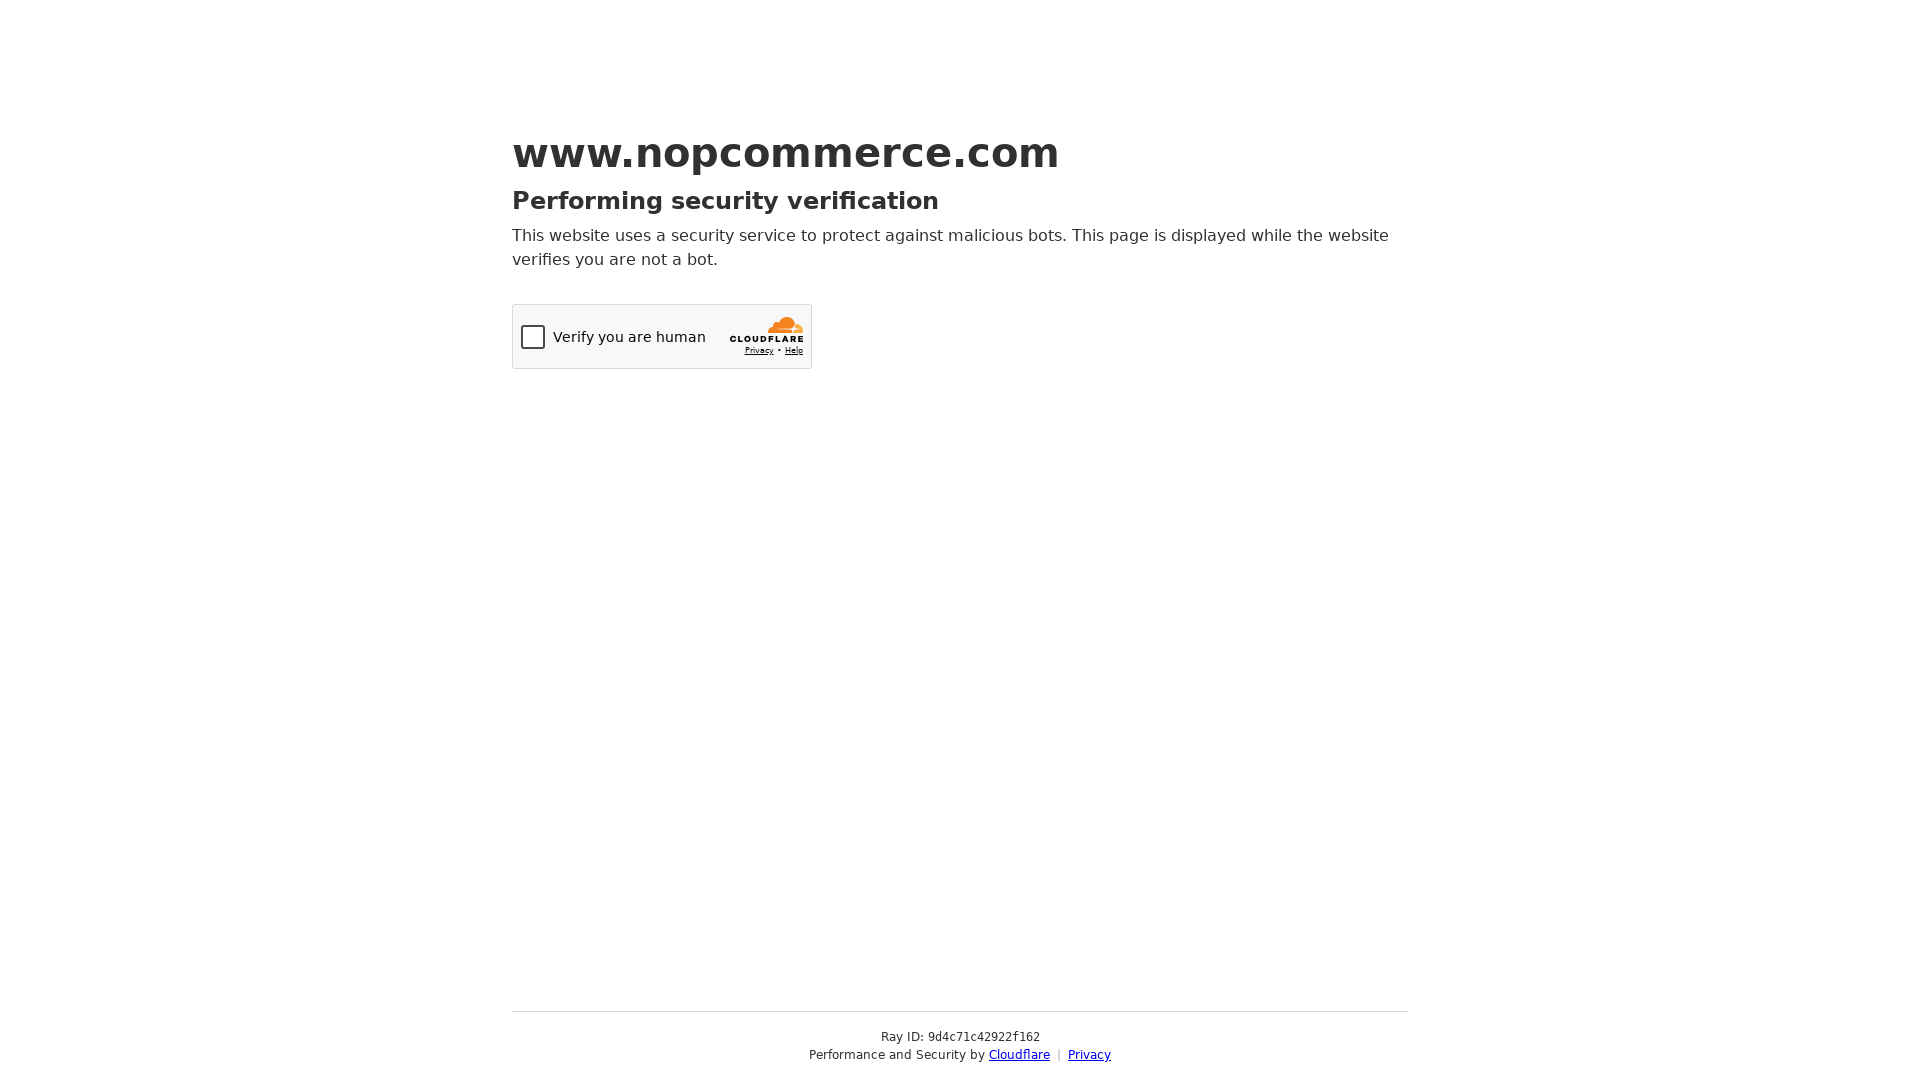